Tests a puzzle slider CAPTCHA verification component by performing a slider drag action across the slider element.

Starting URL: https://monoplasty.github.io/vue-monoplasty-slide-verify/

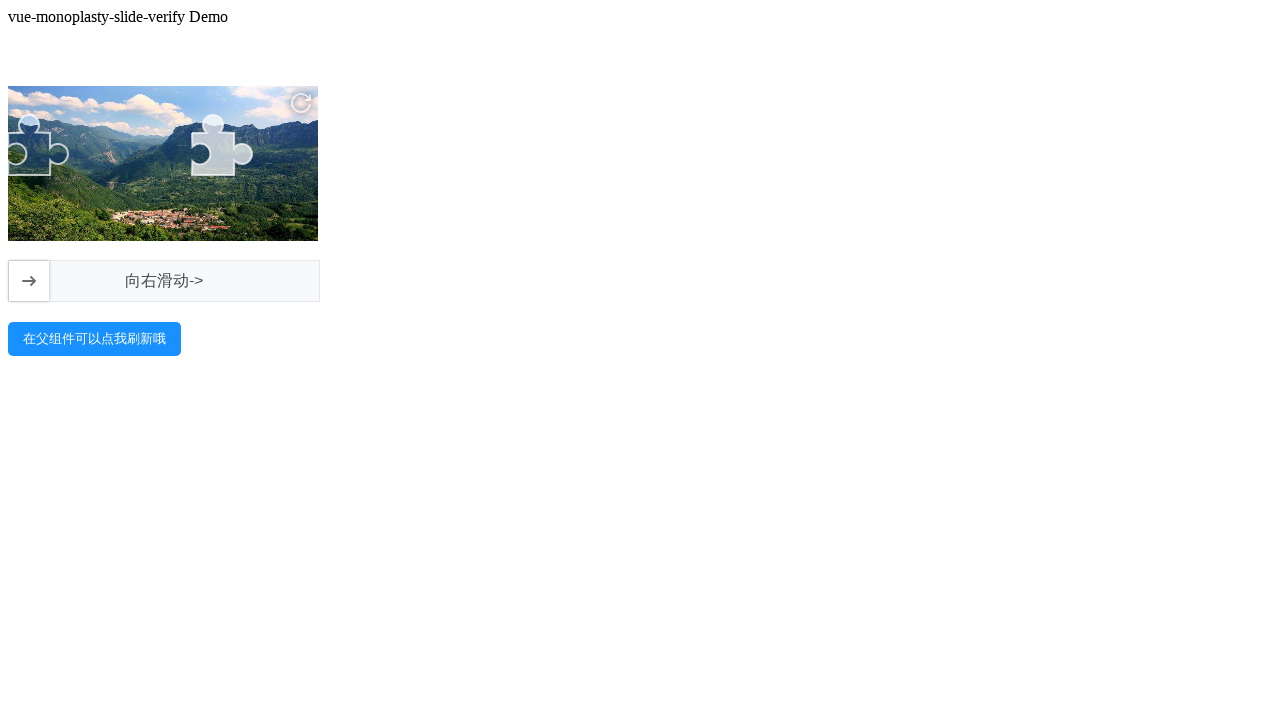

Waited for puzzle slider CAPTCHA element to be visible
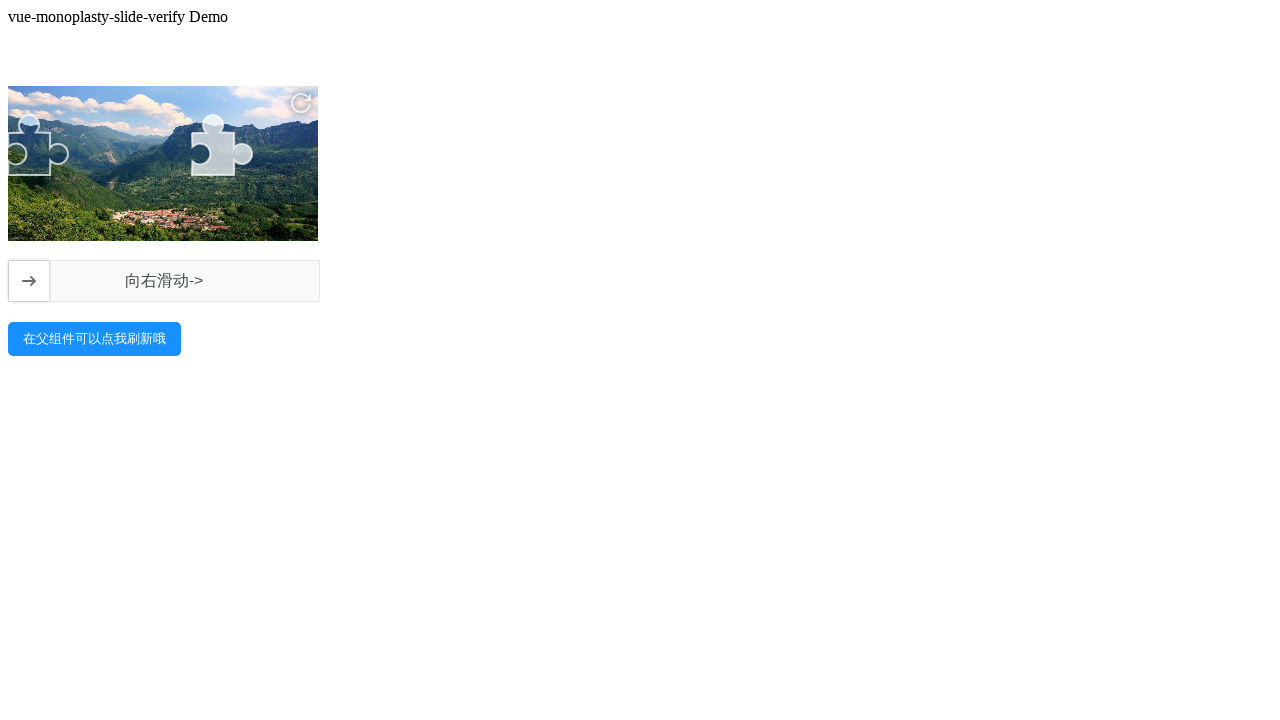

Located the main slider element
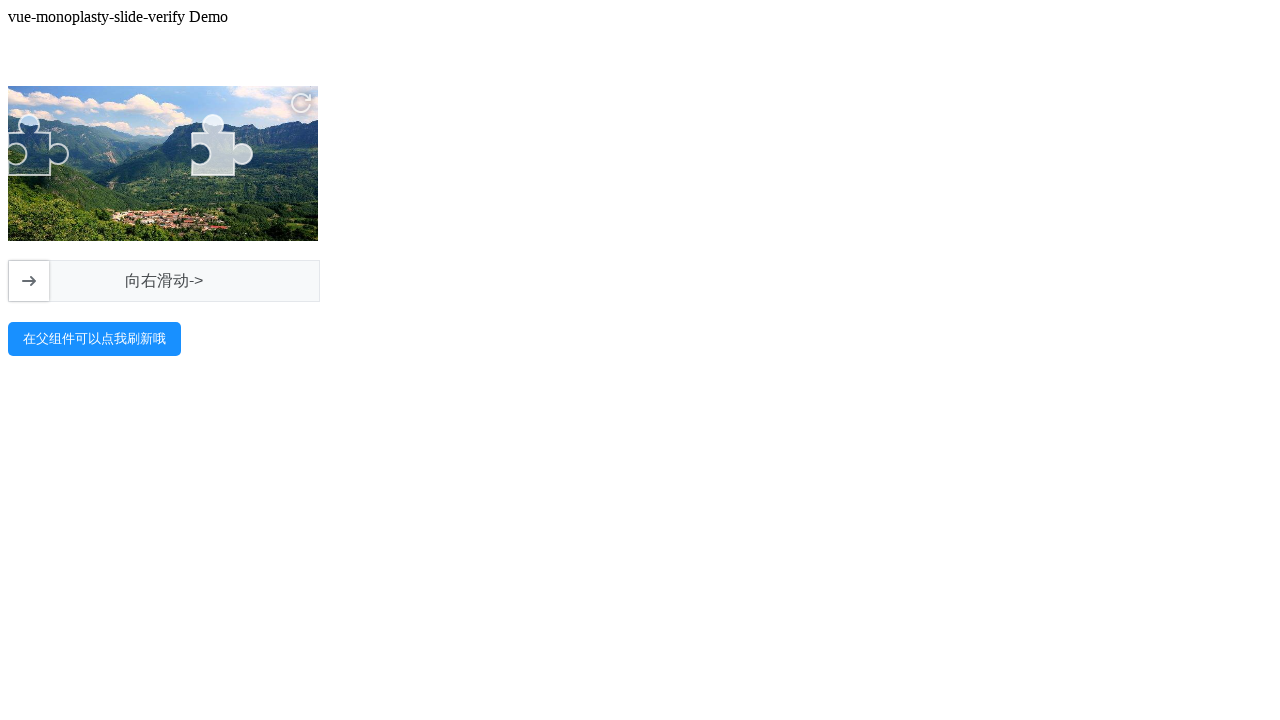

Located the slider handle element
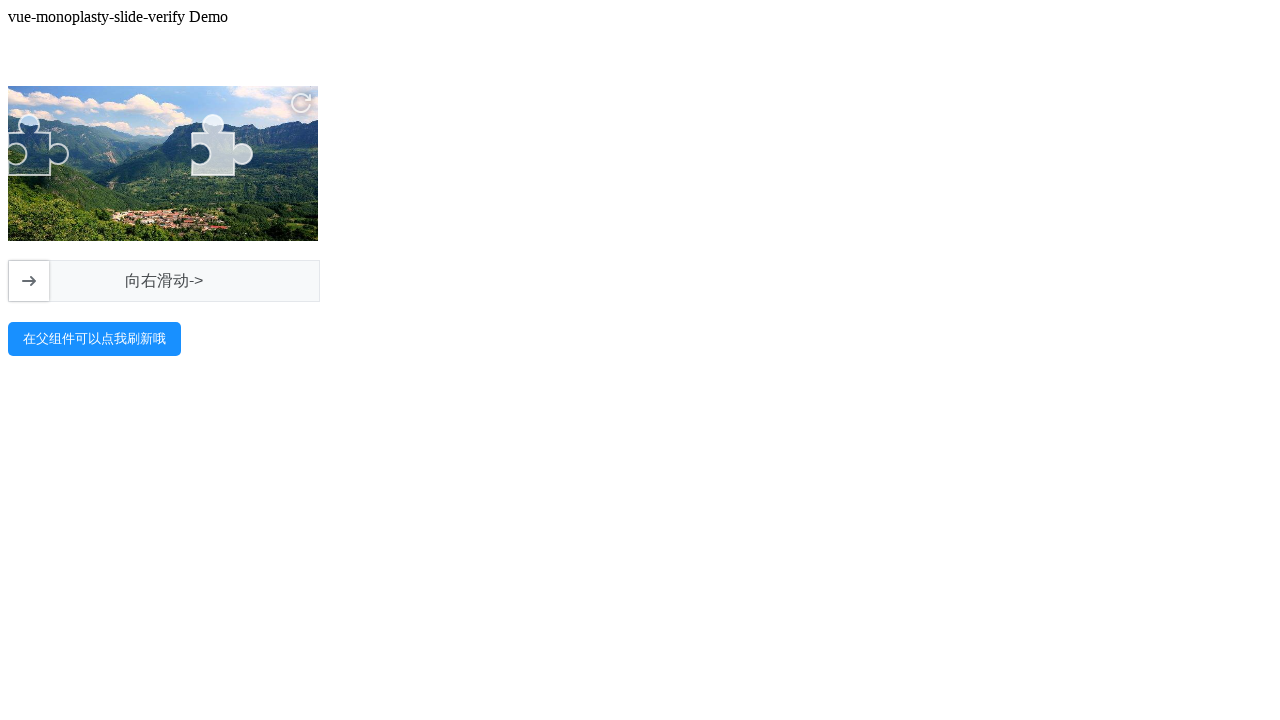

Retrieved bounding box for slider element
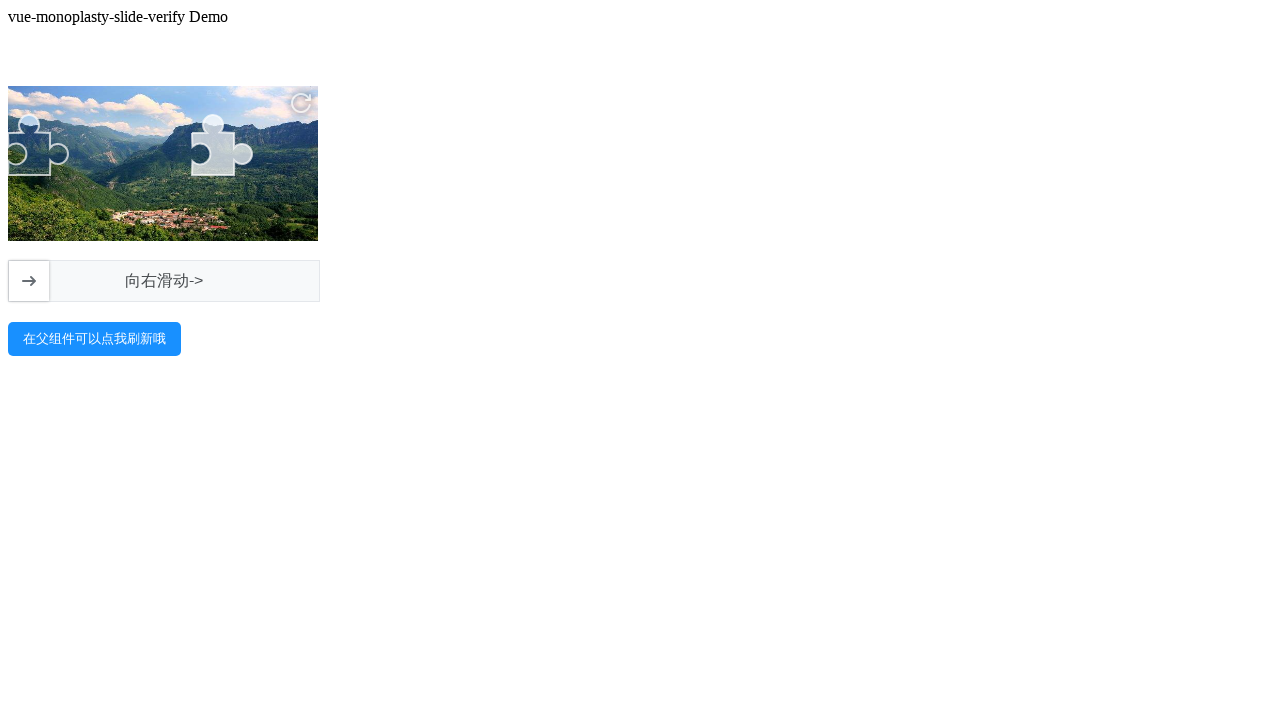

Retrieved bounding box for slider handle
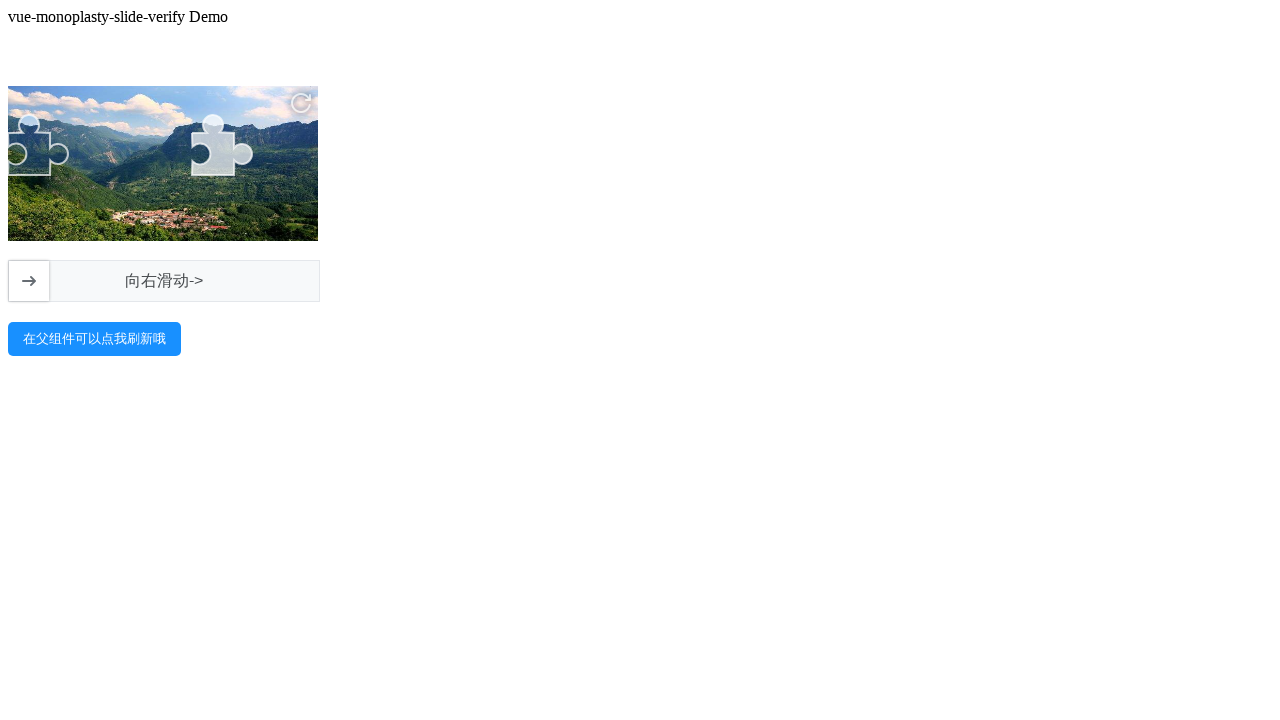

Moved mouse to center of slider handle at (29, 281)
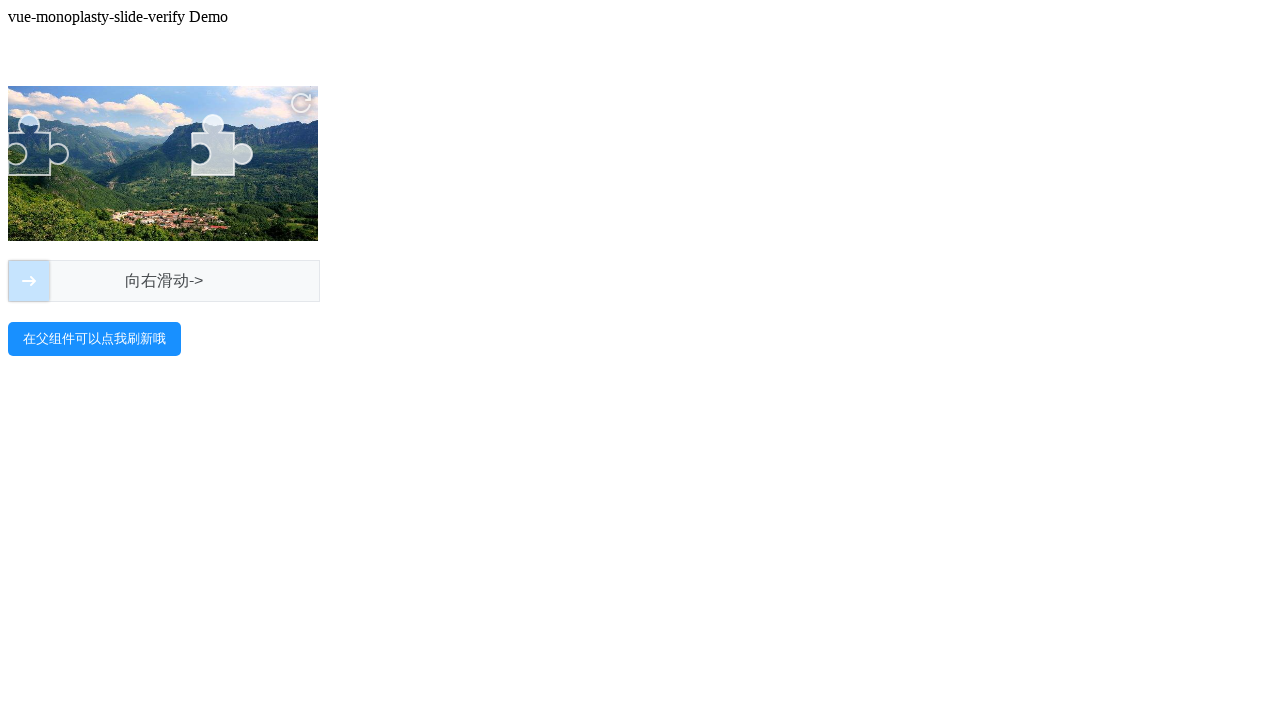

Pressed mouse button down on slider handle at (29, 281)
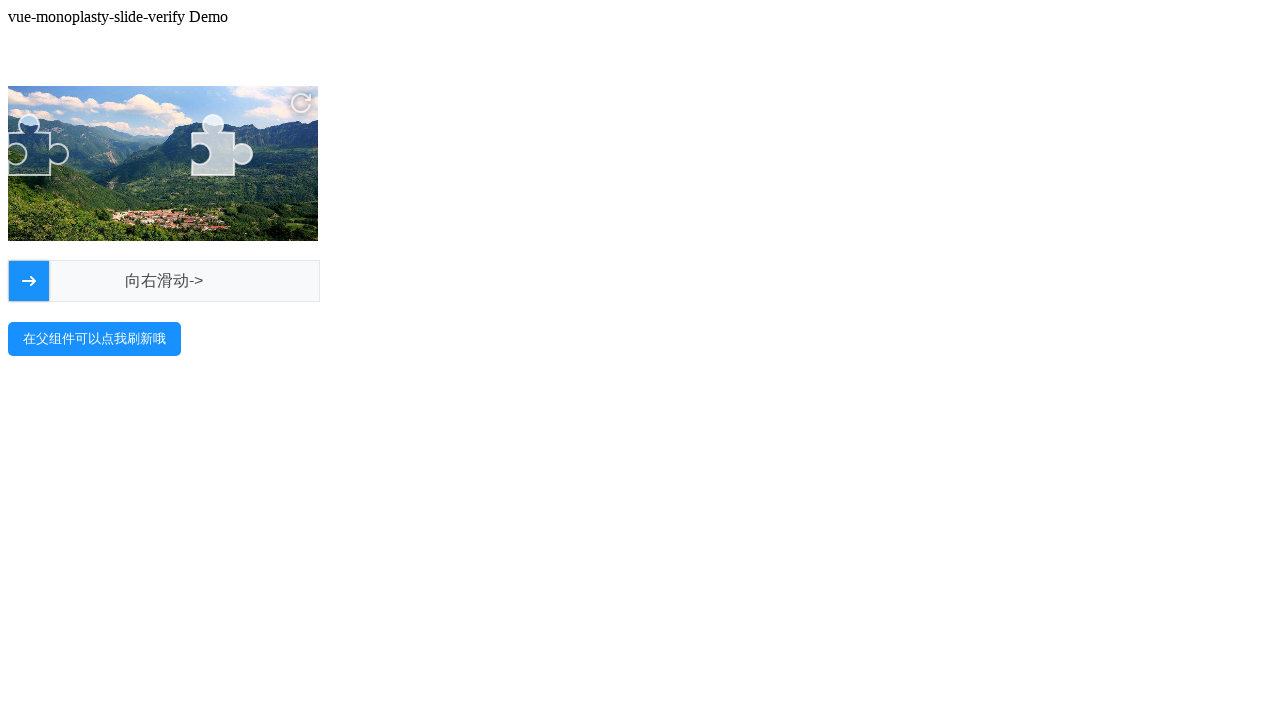

Calculated target position at 70% of slider width
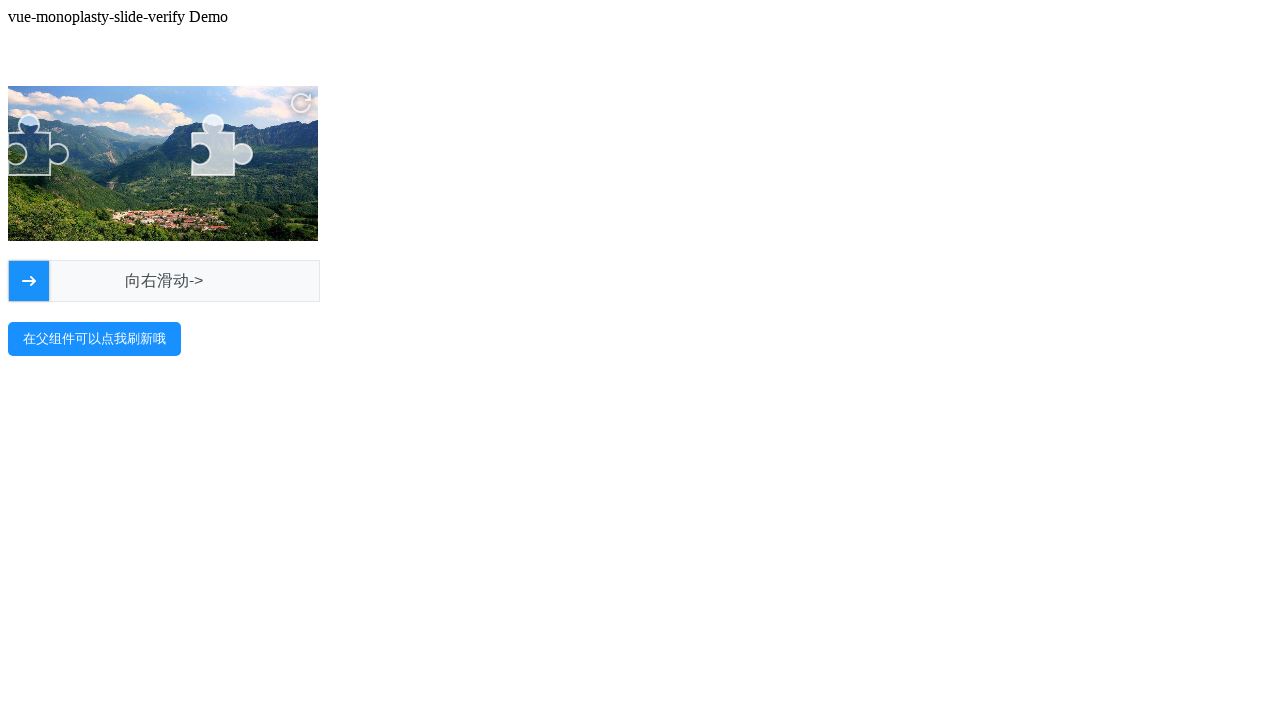

Dragged slider handle across to target position at (227, 281)
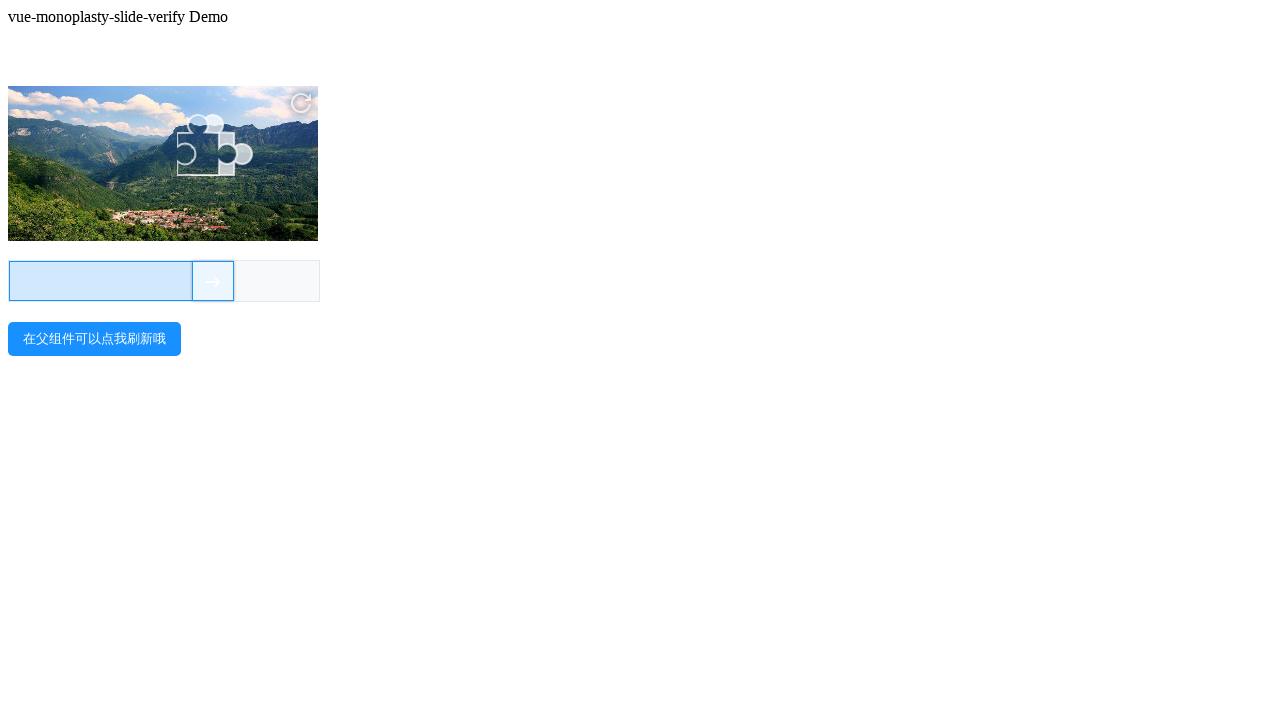

Released mouse button to complete slider drag at (227, 281)
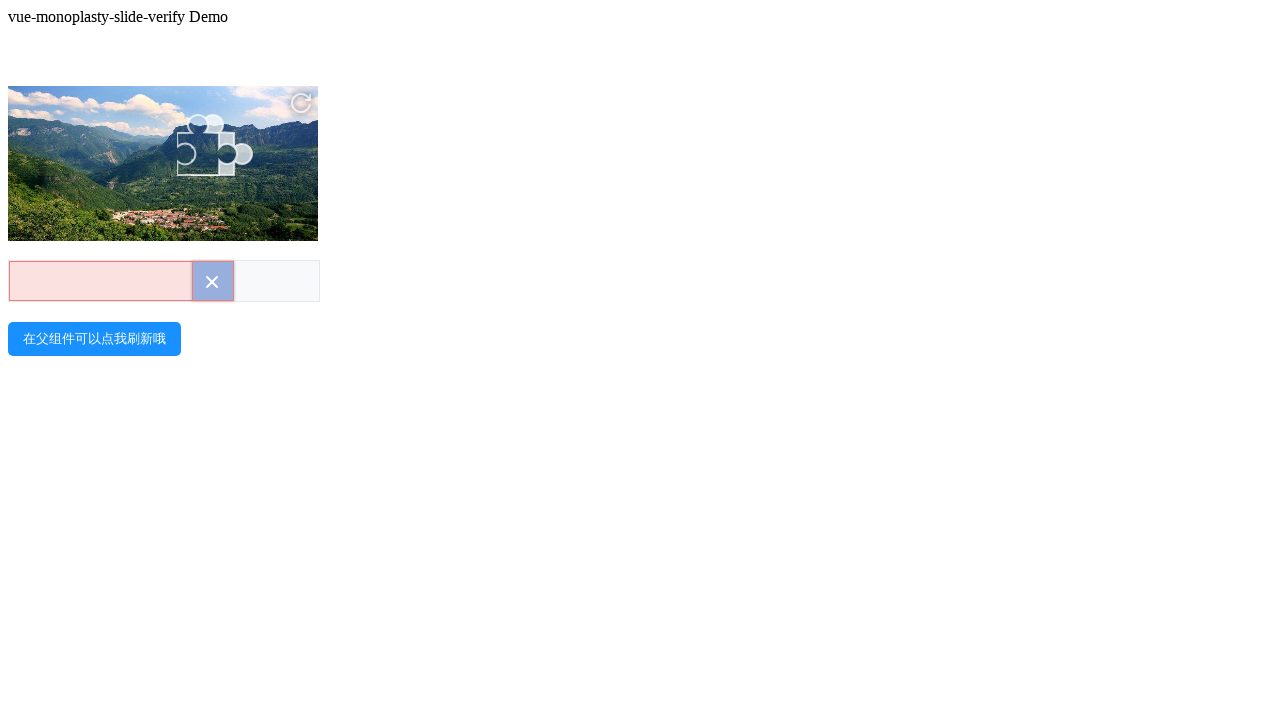

Waited 2 seconds for CAPTCHA verification result
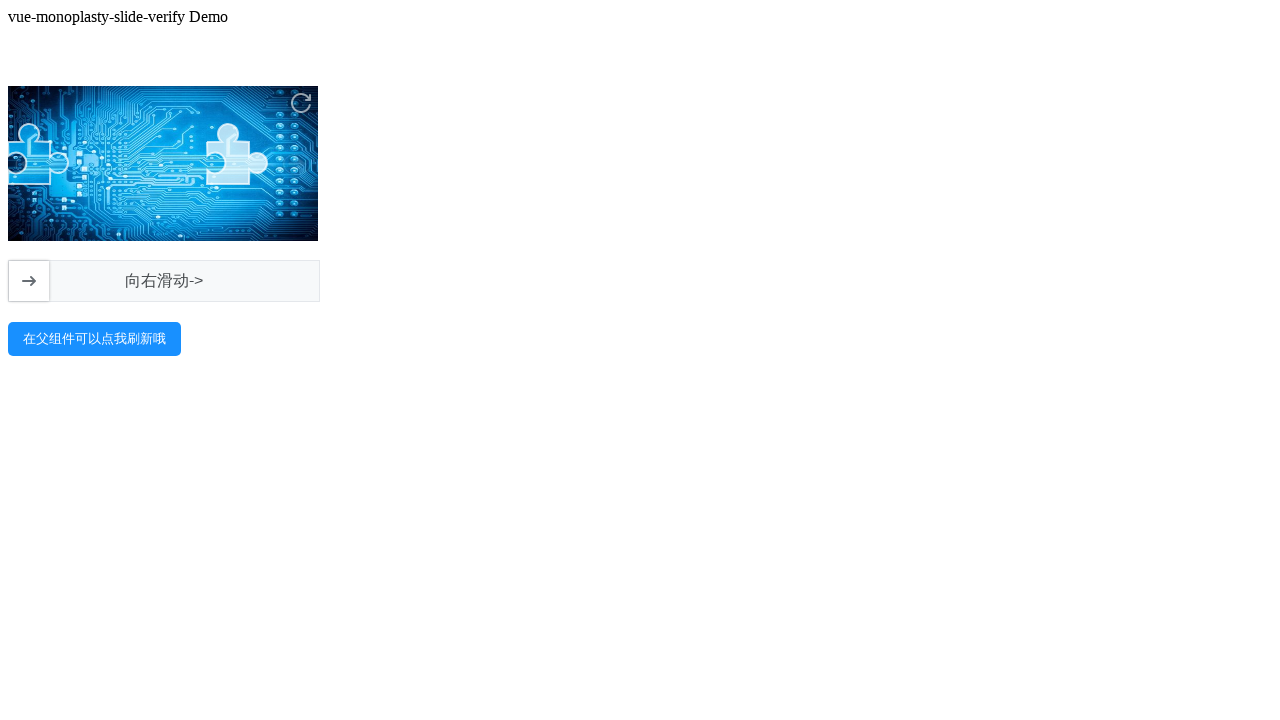

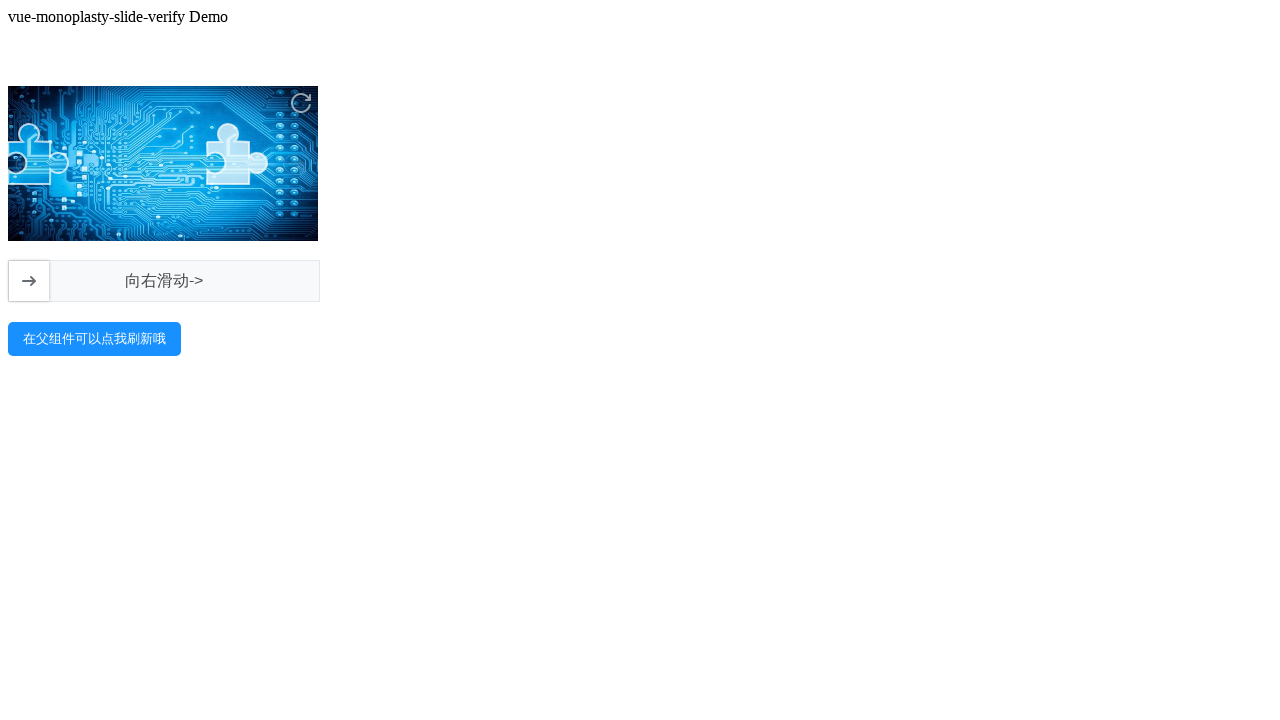